Tests JavaScript Confirm dialog by accepting it

Starting URL: https://the-internet.herokuapp.com/

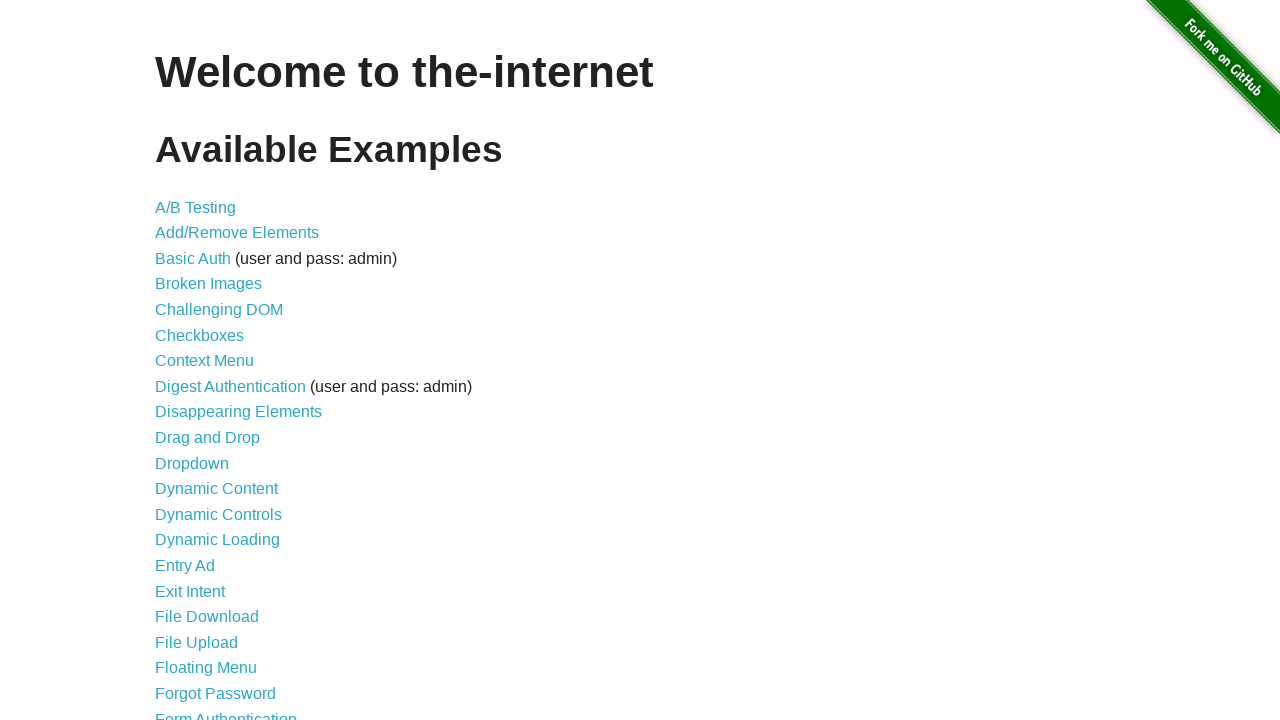

Clicked on JavaScript Alerts link at (214, 361) on :nth-child(29) > a
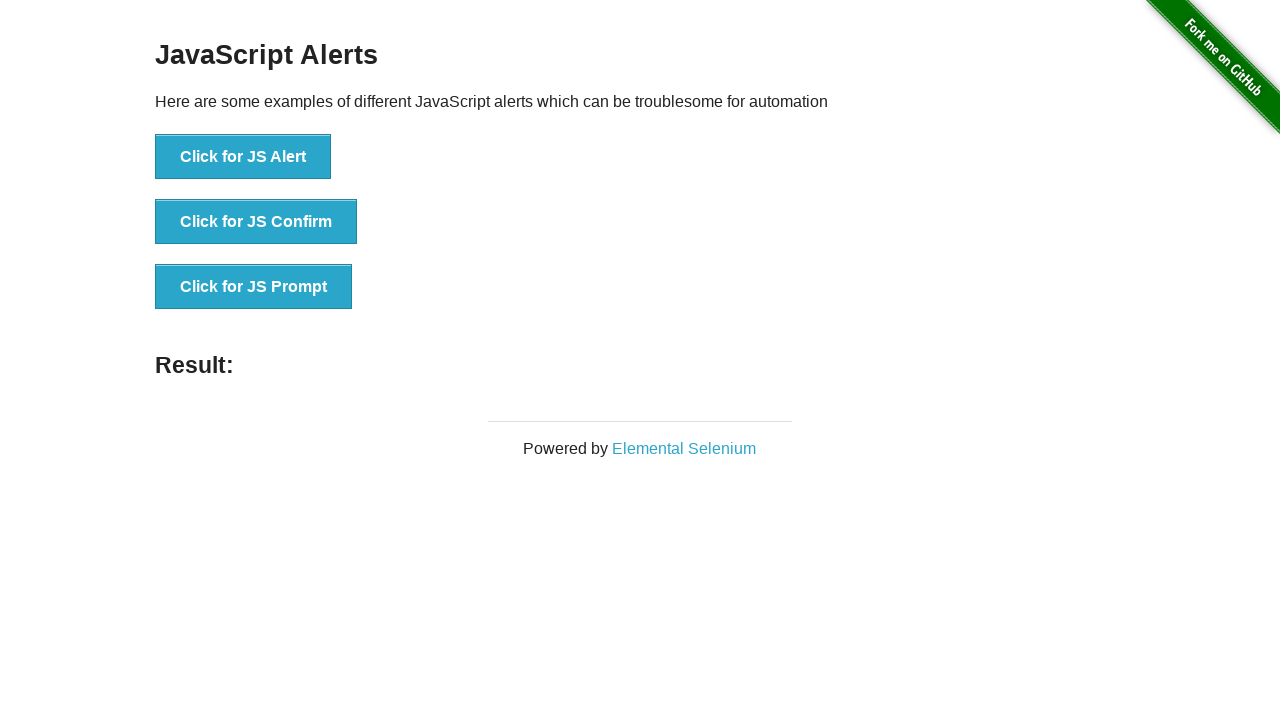

Set up dialog handler to accept confirm dialog
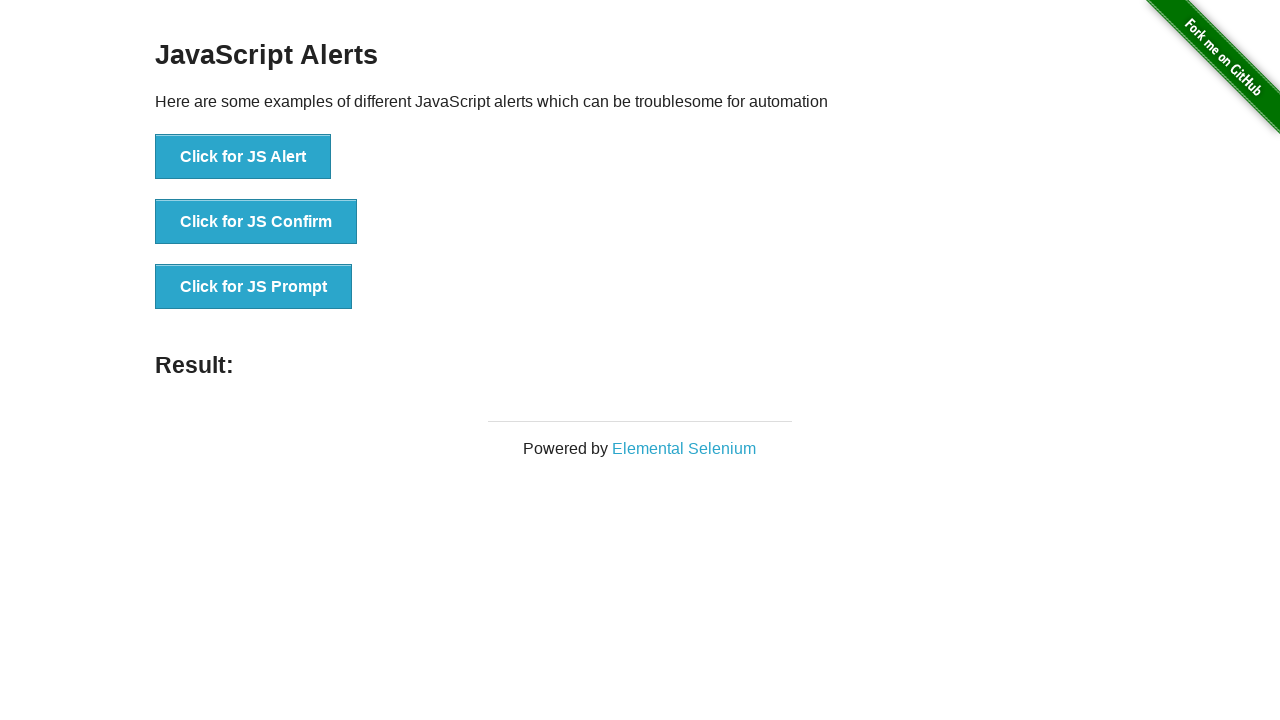

Clicked confirm button to trigger JavaScript confirm dialog at (256, 222) on :nth-child(2) > button
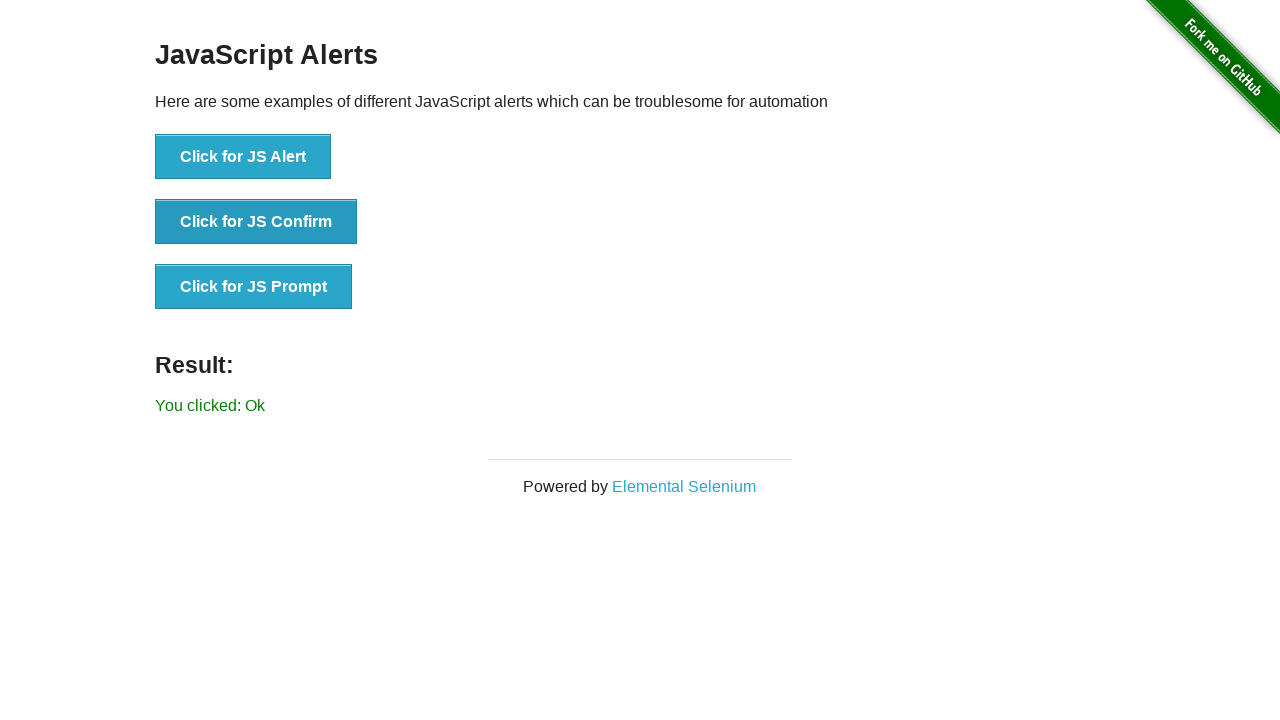

Verified that confirm dialog was accepted - 'You clicked: Ok' message appeared
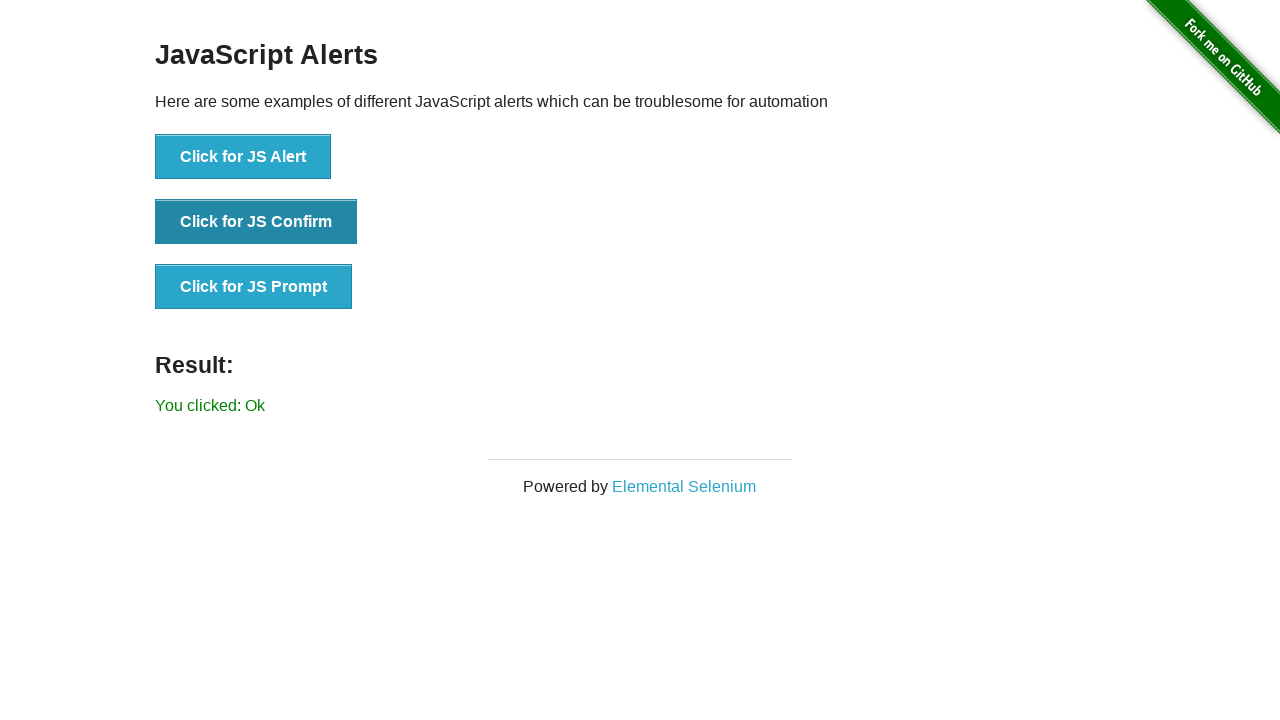

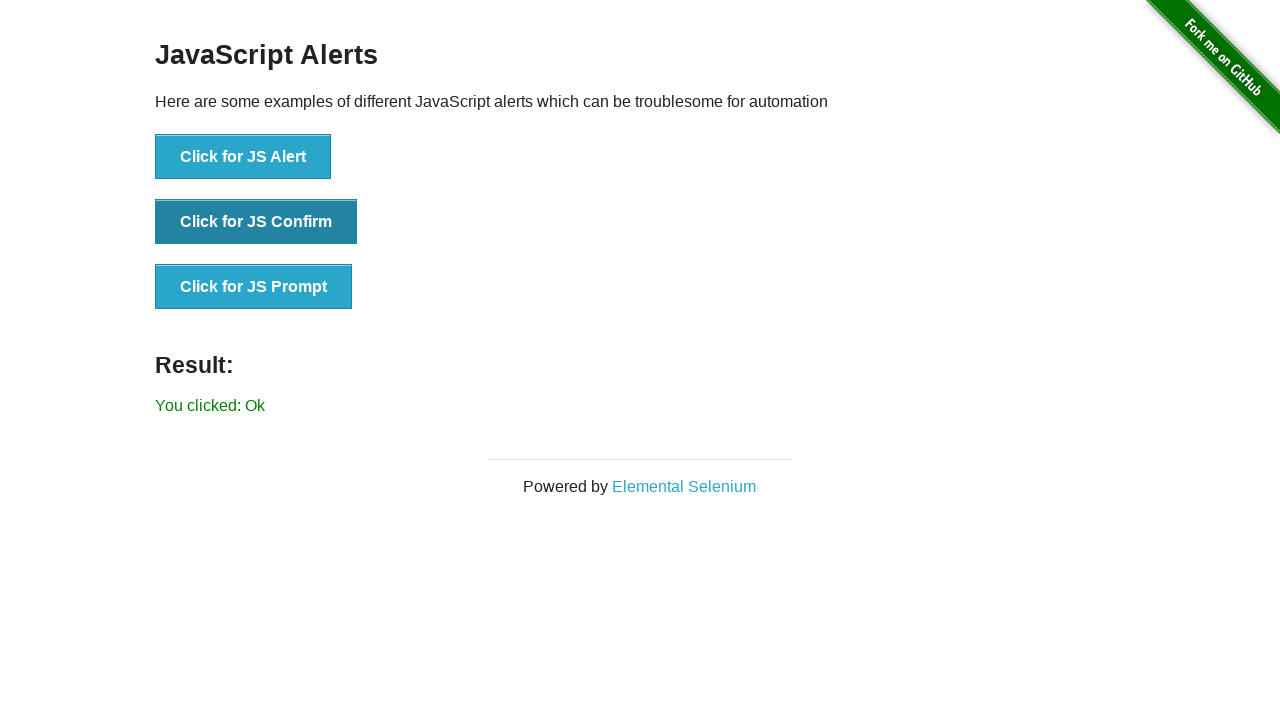